Tests the jQuery UI Draggable demo by navigating to the Draggable section, switching to the iframe, and dragging an element by a specified offset.

Starting URL: https://jqueryui.com/

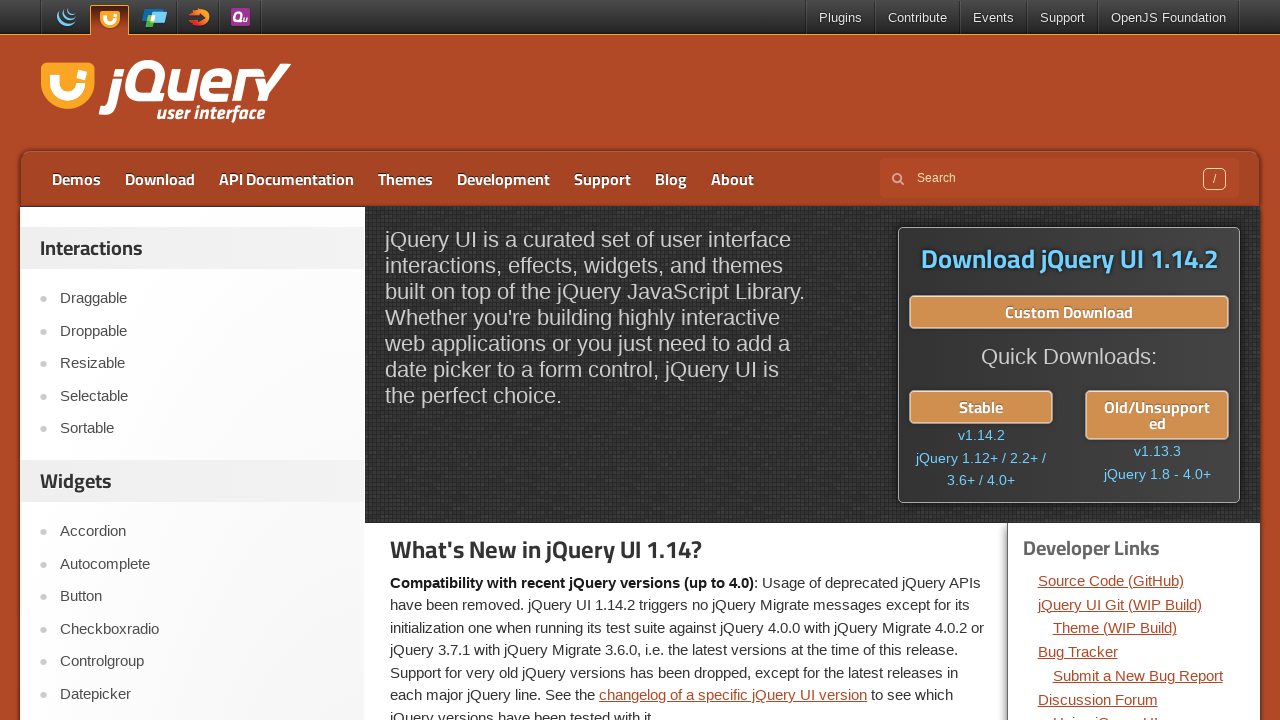

Clicked on Draggable in the sidebar at (202, 299) on xpath=//div[@id='sidebar']/aside[1]/ul/li >> text=Draggable
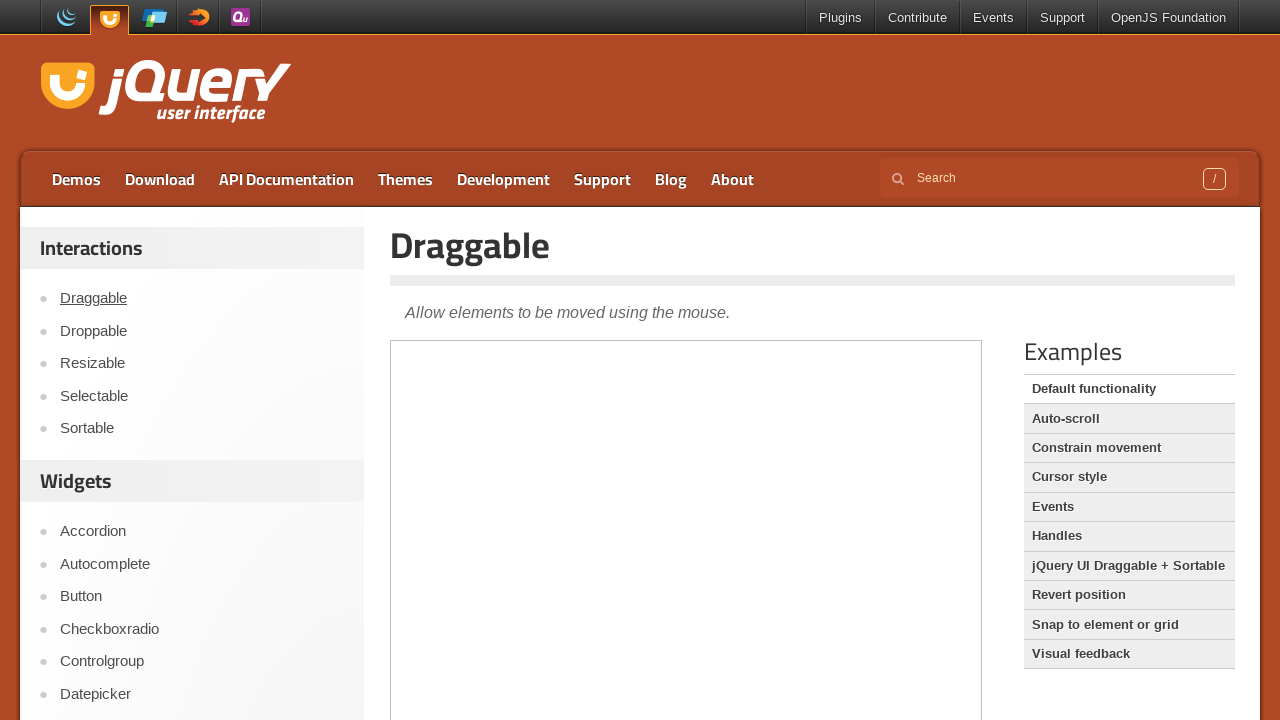

Located the demo iframe
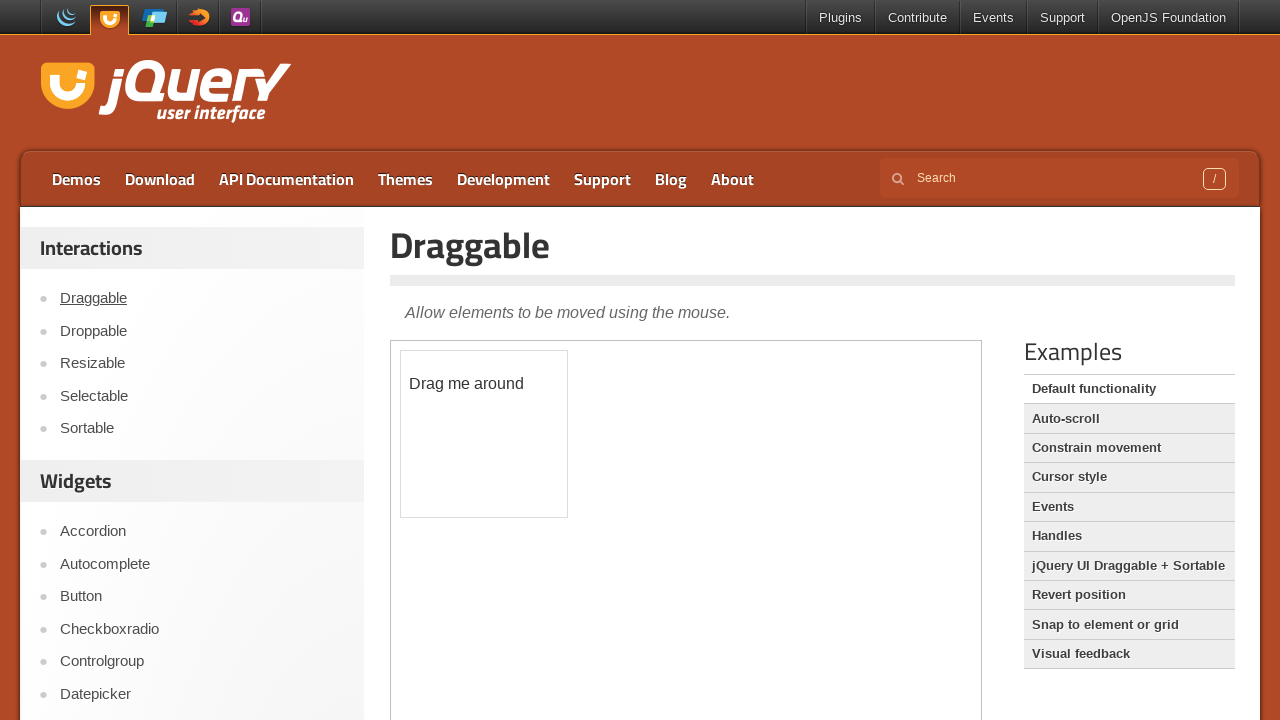

Located the draggable element
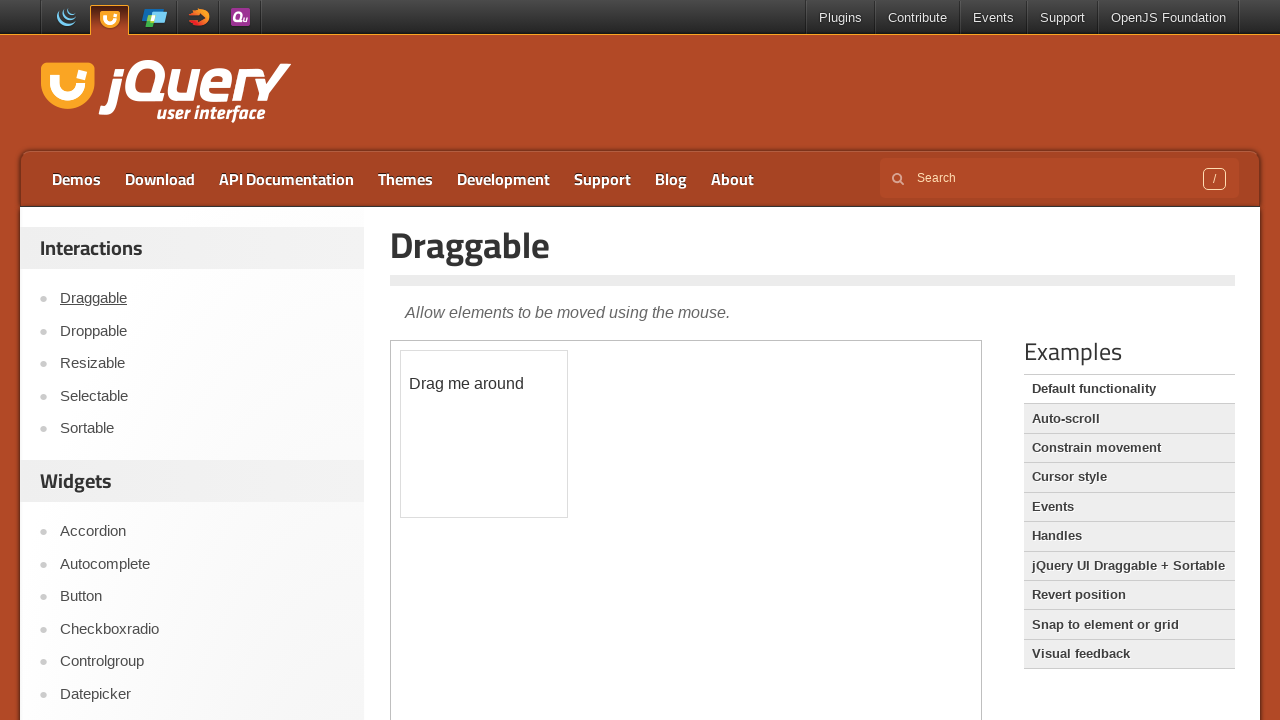

Retrieved bounding box of draggable element
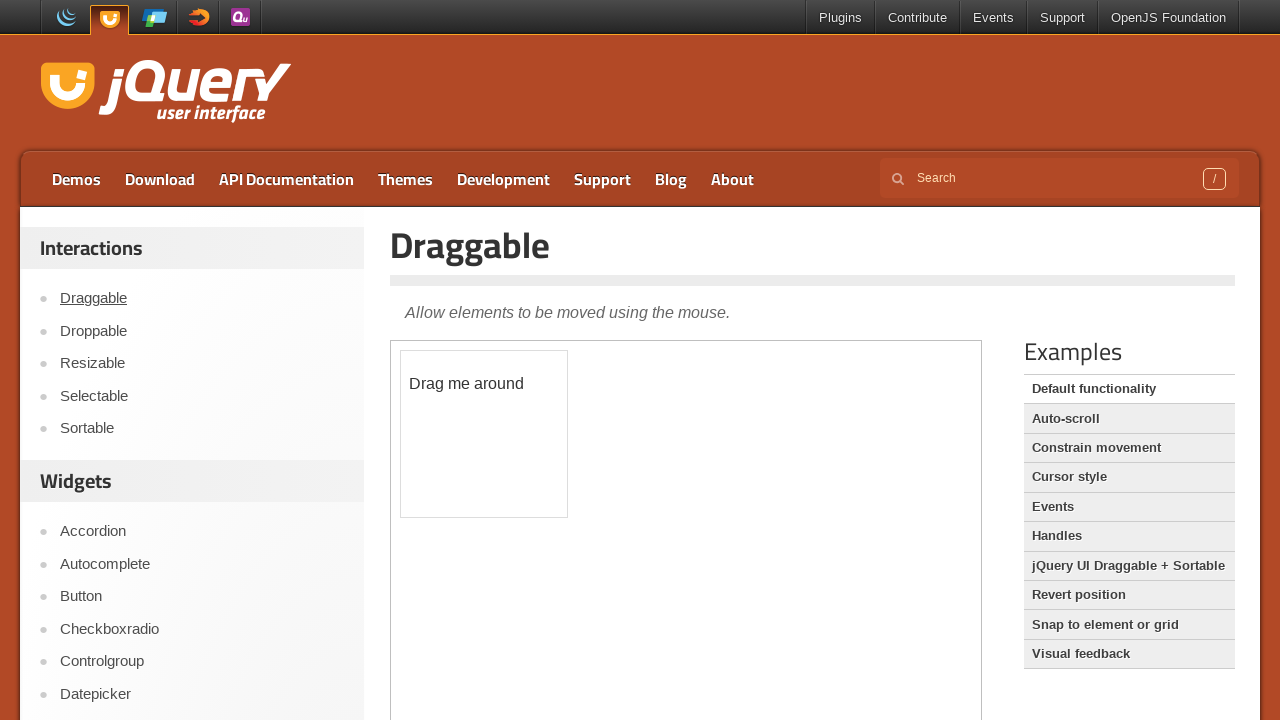

Dragged the element by offset to position (150, 150) at (551, 501)
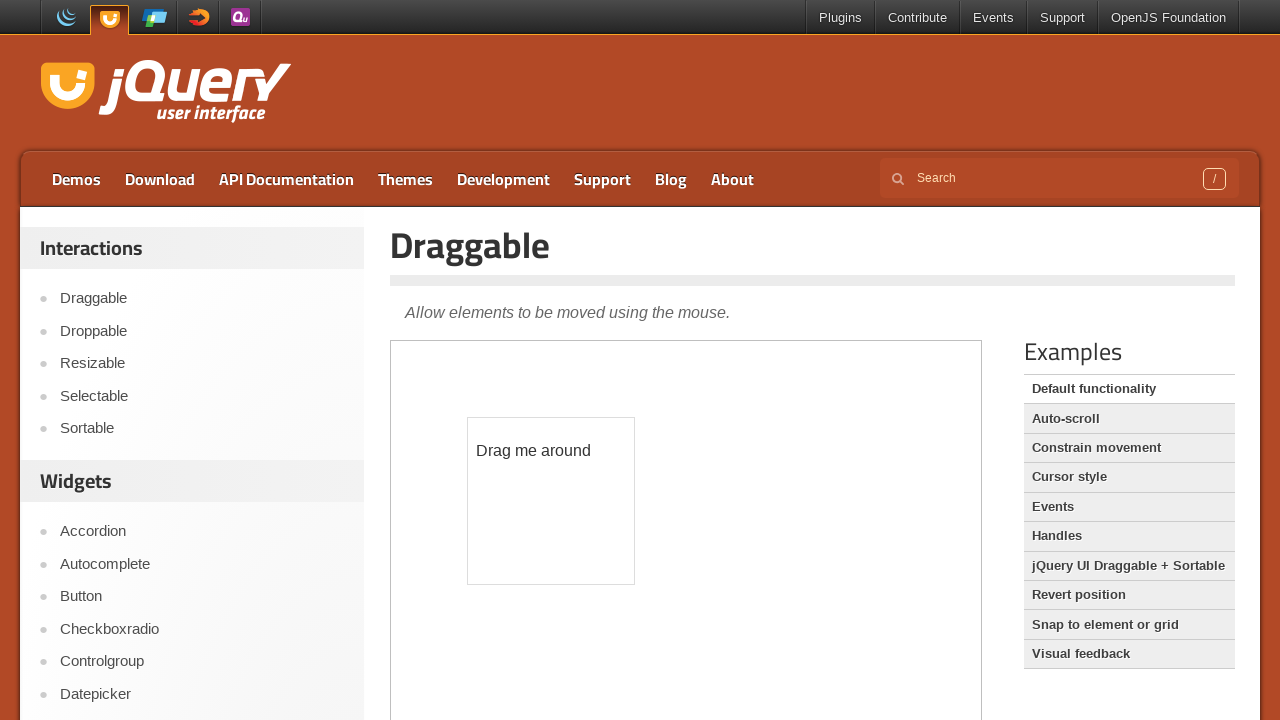

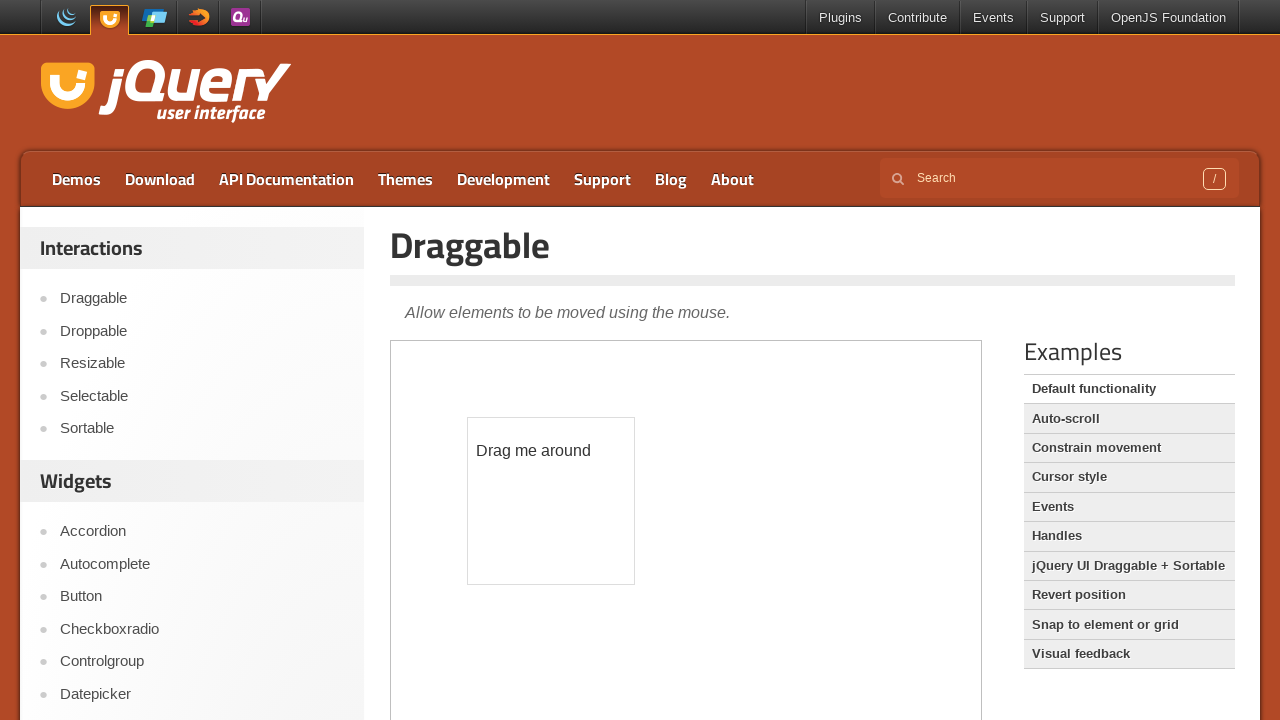